Fills the email input field using CSS selector locator

Starting URL: https://zimaev.github.io/text_input/

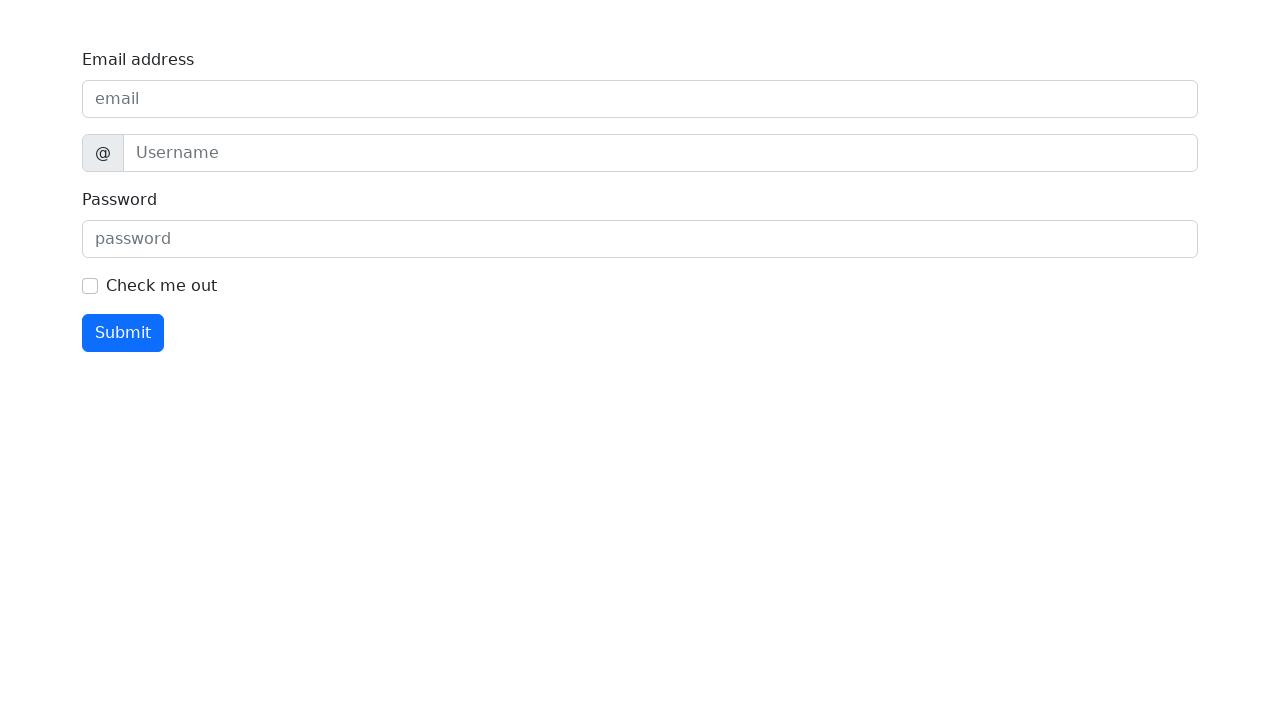

Filled email input field with 'admin@example.com' using CSS selector locator on #exampleInputEmail1
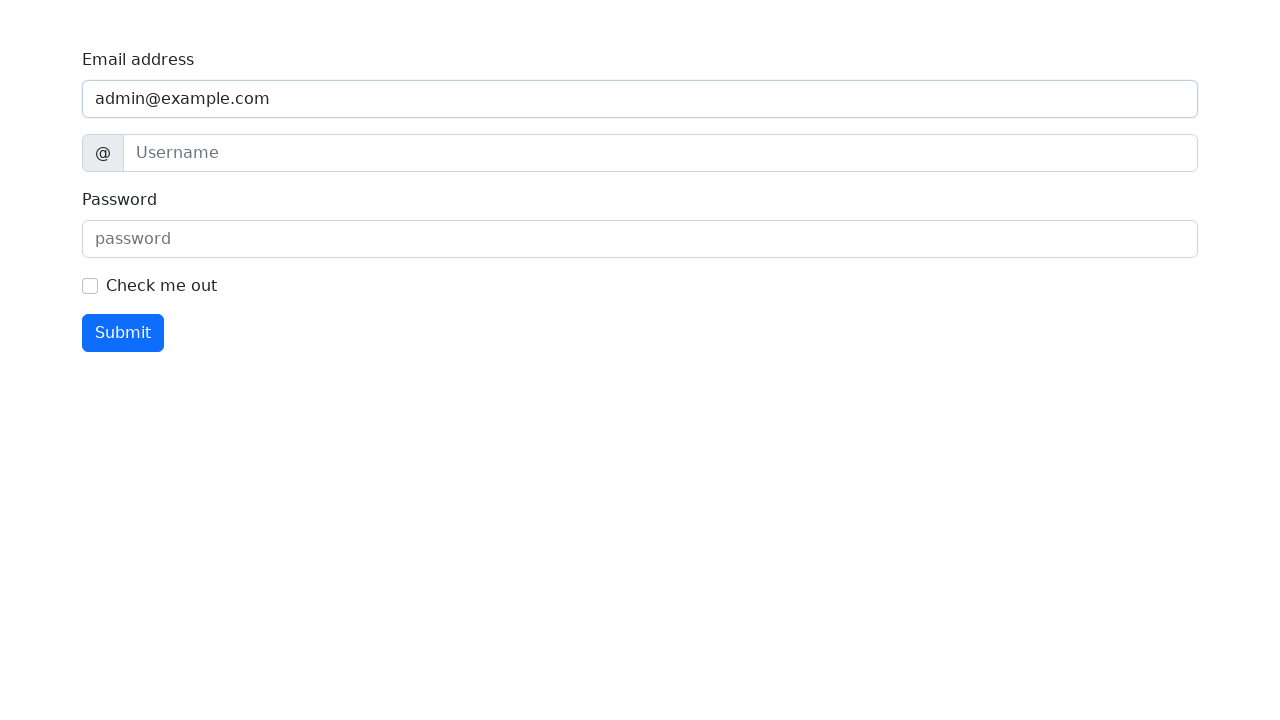

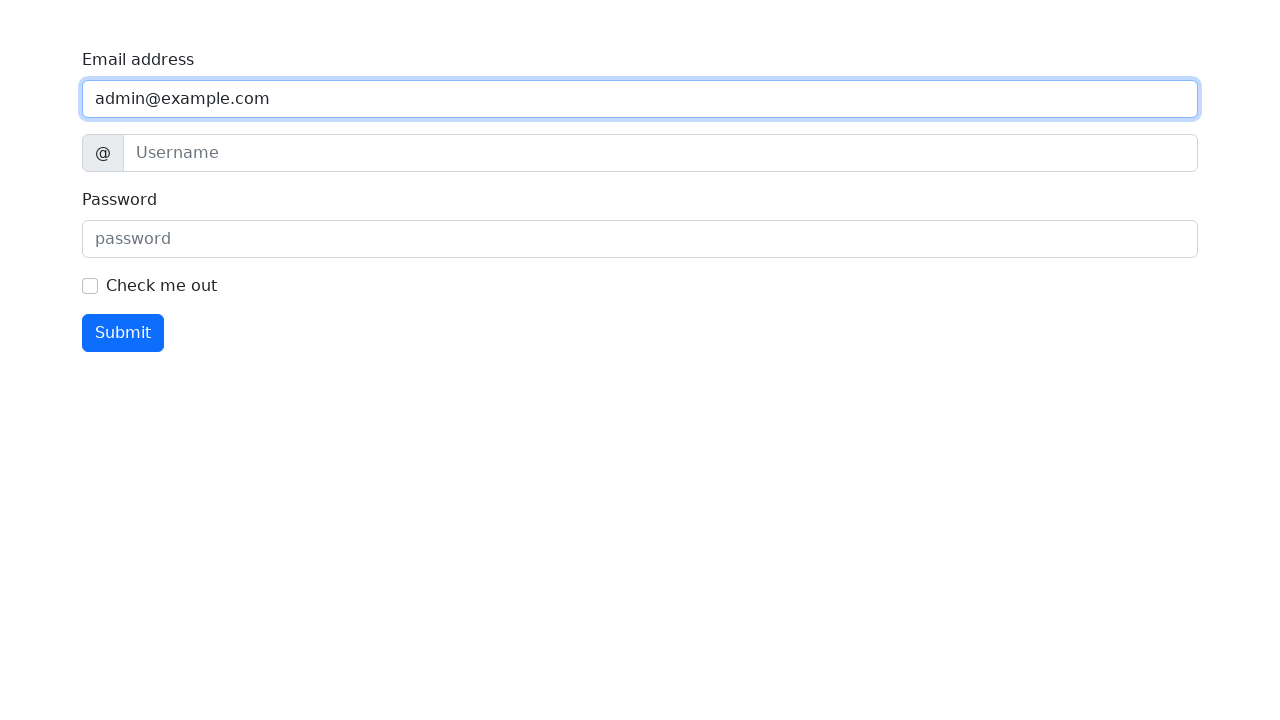